Verifies that the search bar is visible on the page

Starting URL: https://rahulshettyacademy.com/seleniumPractise/

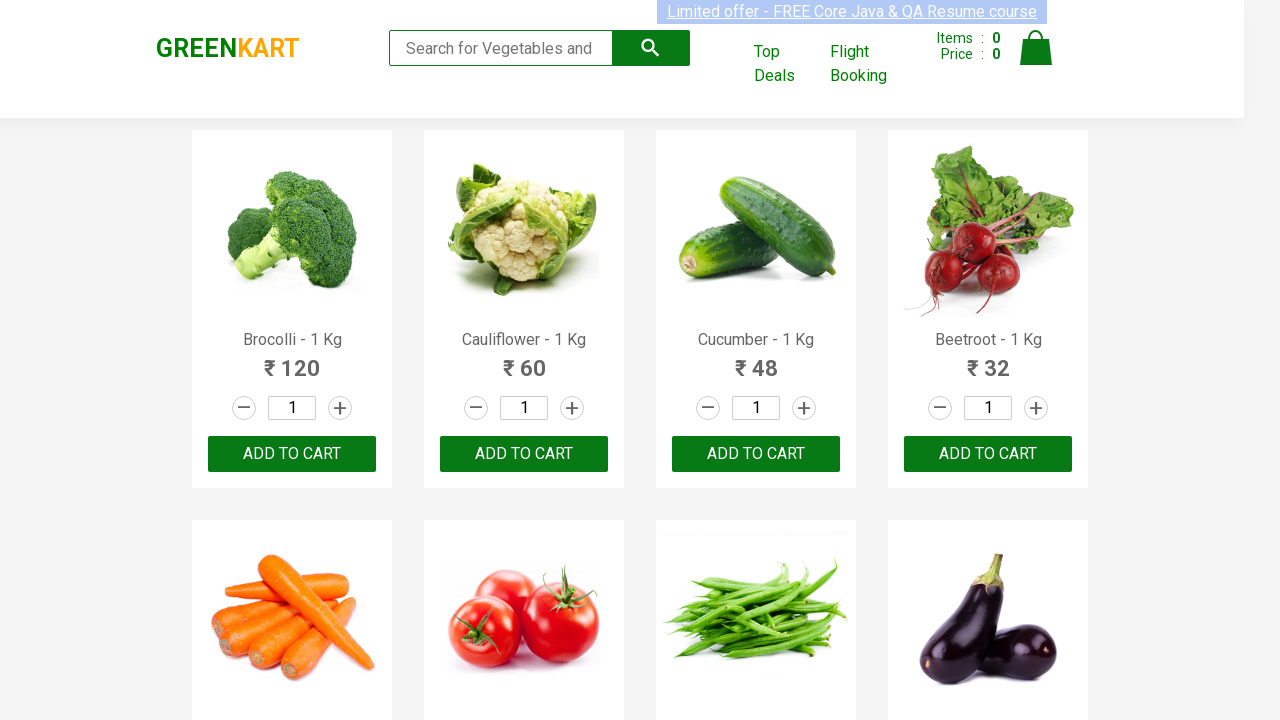

Search bar became visible on the page
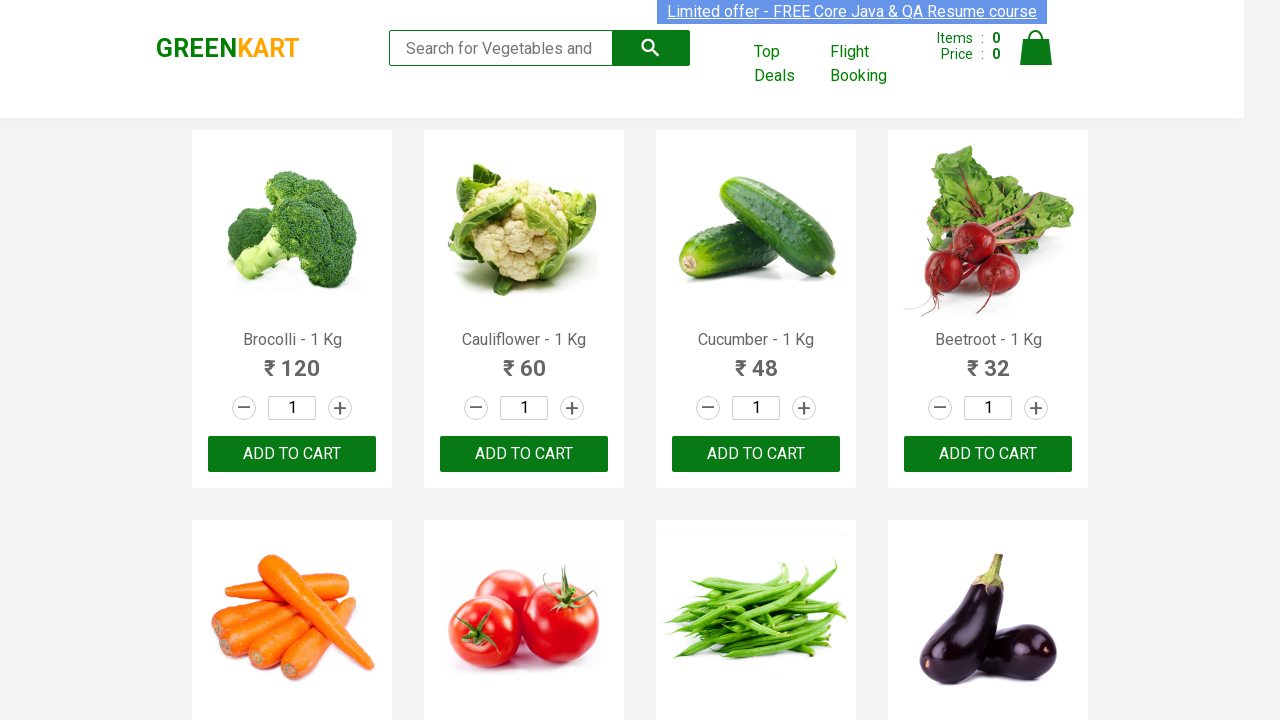

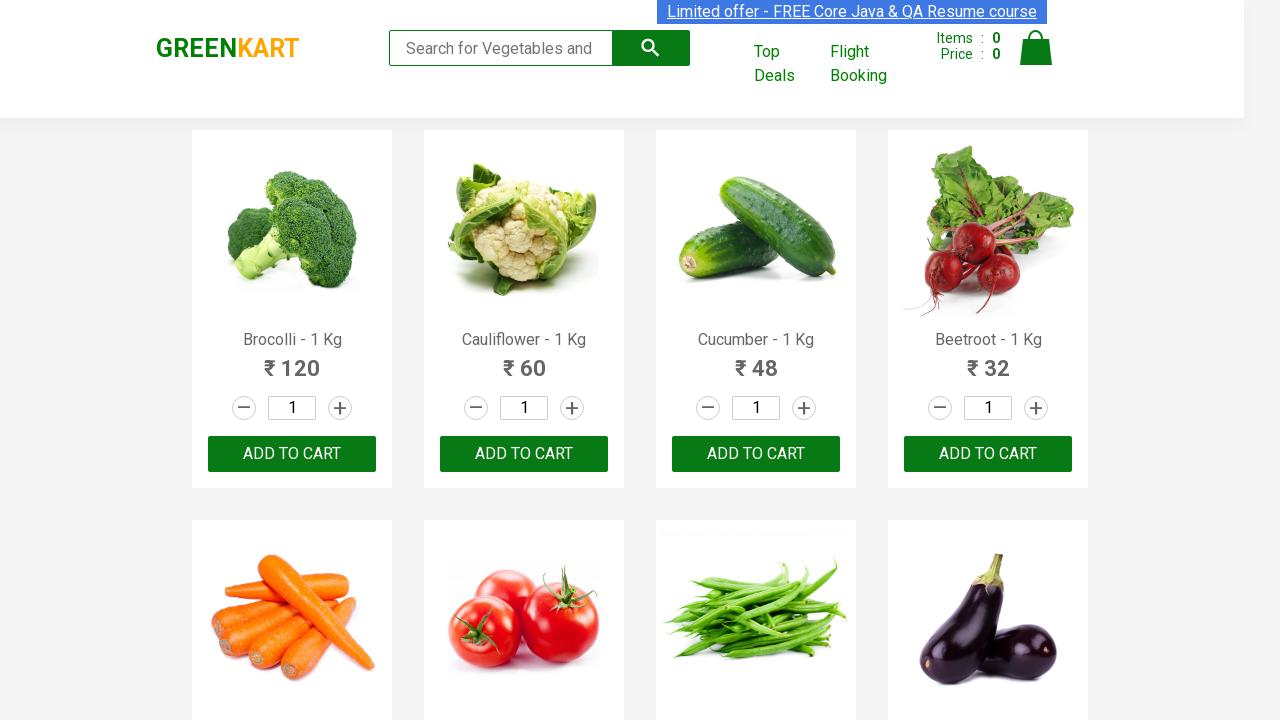